Searches for sunglasses on Nykaa website using the search bar

Starting URL: https://www.nykaa.com/

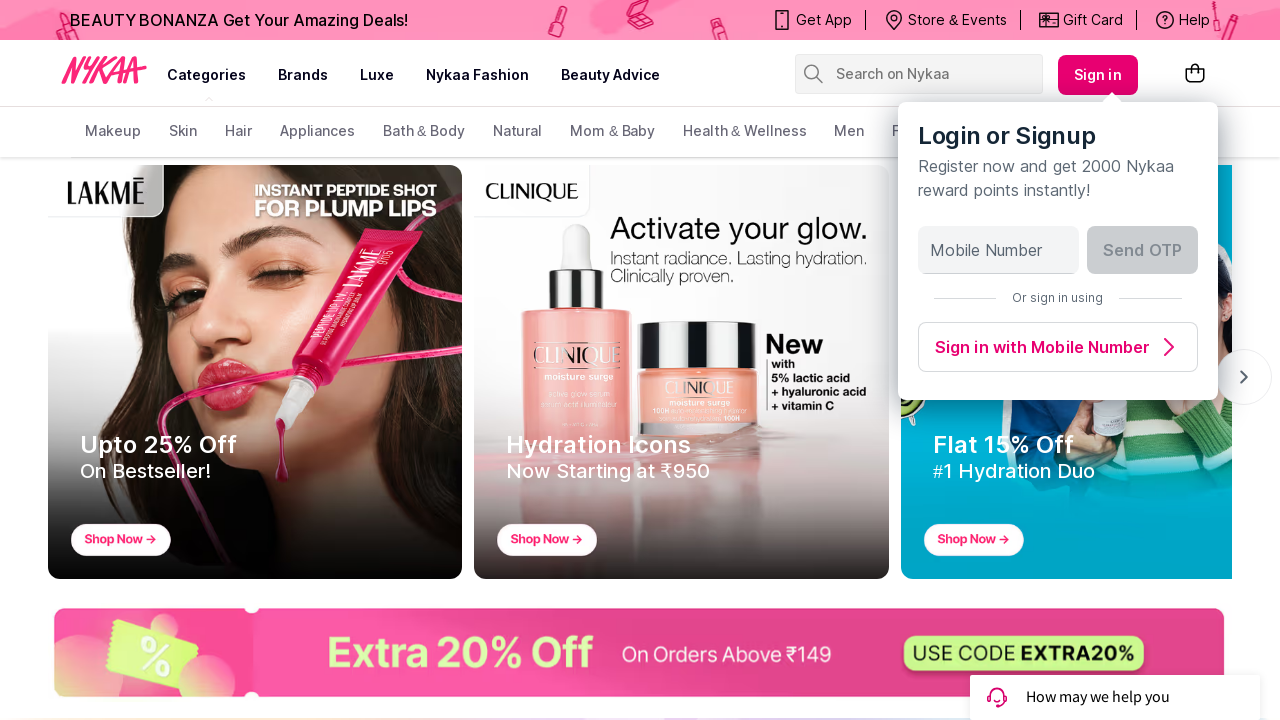

Filled search field with 'Sunglasses' on input[placeholder='Search on Nykaa']
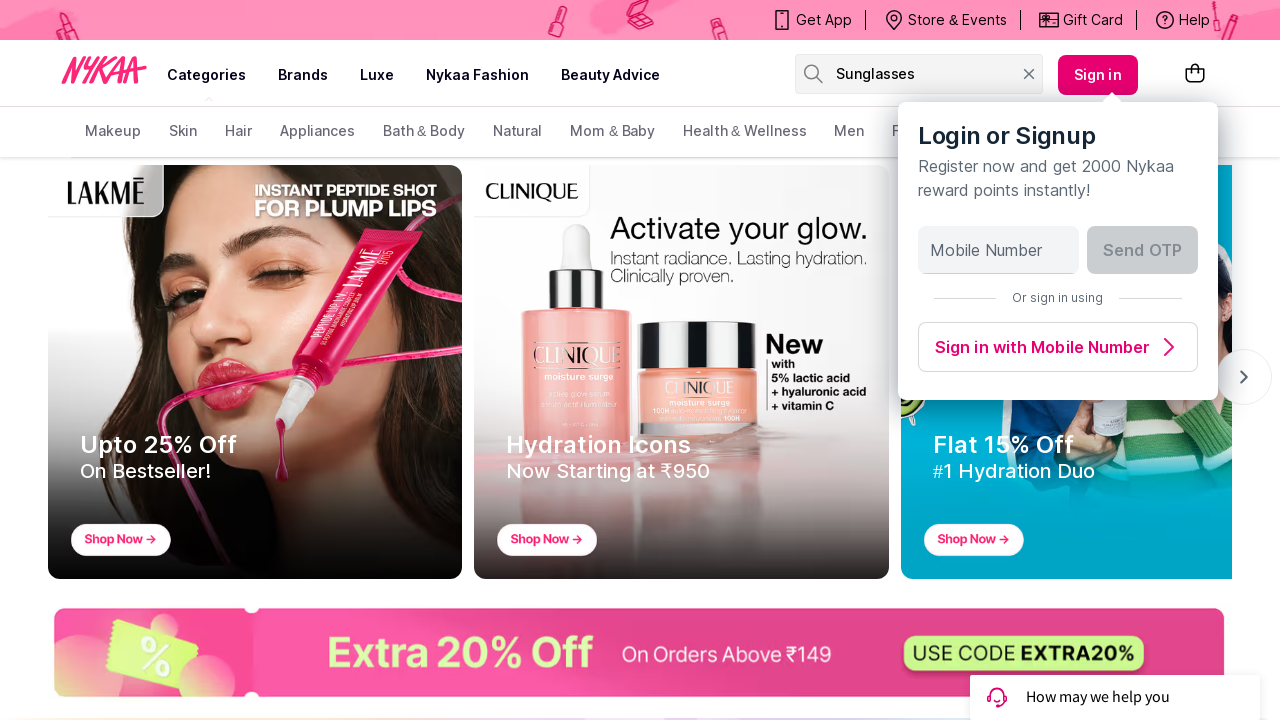

Pressed Enter to submit search for sunglasses
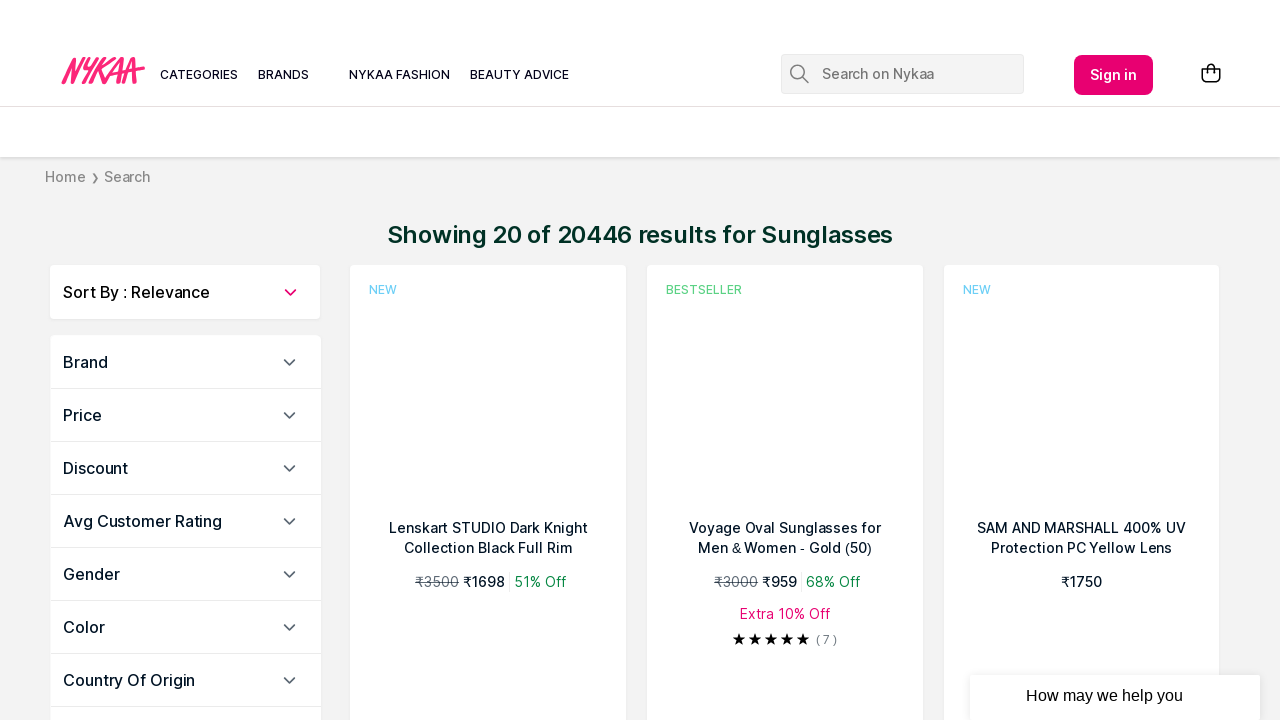

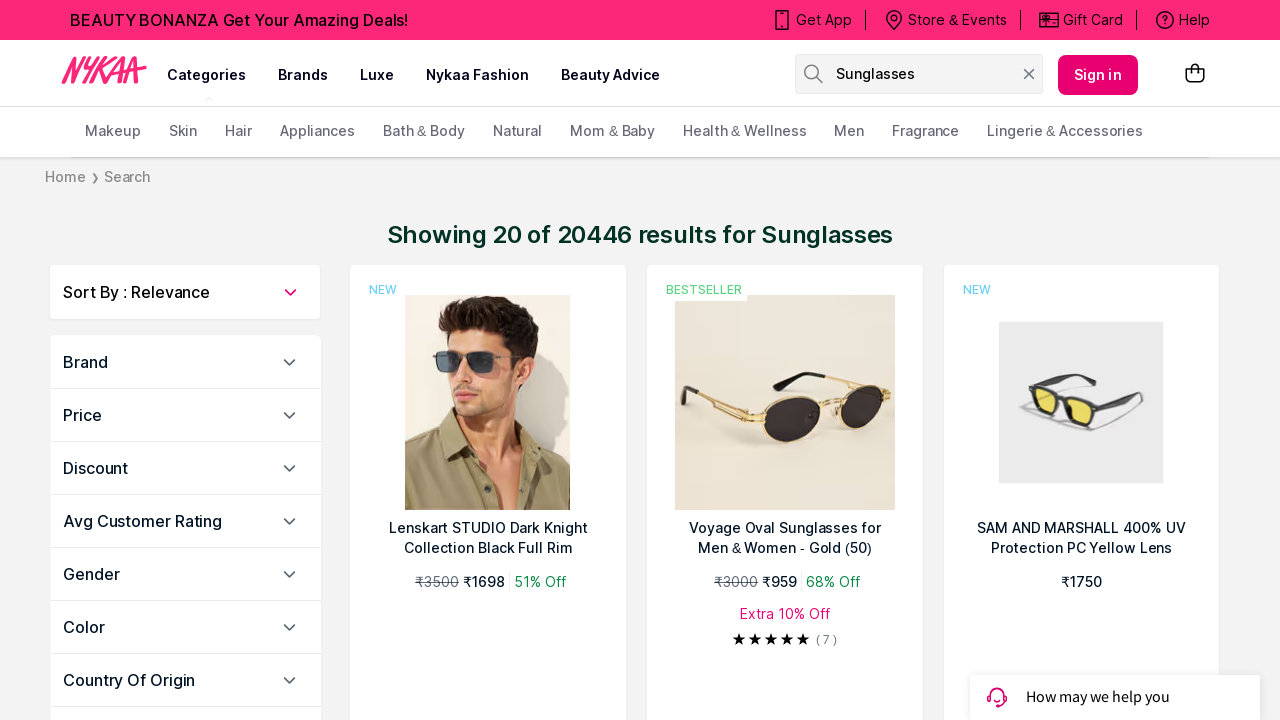